Tests that clicking Clear completed removes completed items from the list

Starting URL: https://demo.playwright.dev/todomvc

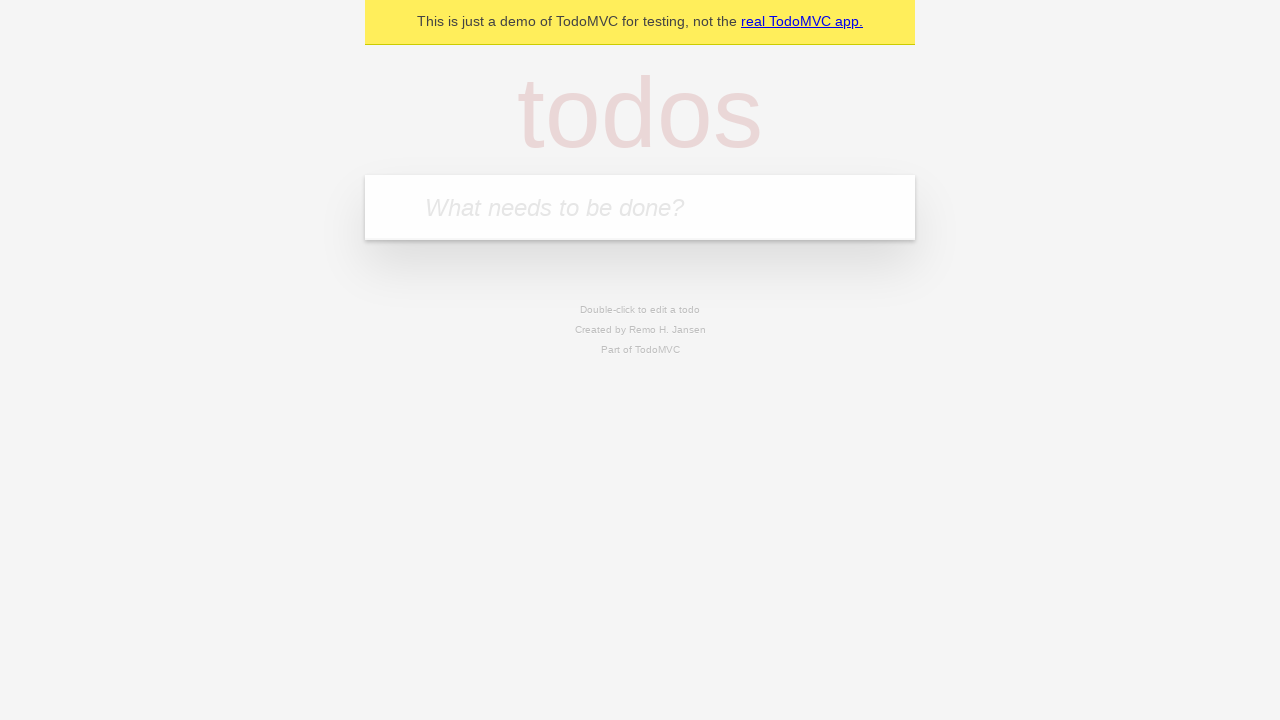

Filled todo input with 'buy some cheese' on internal:attr=[placeholder="What needs to be done?"i]
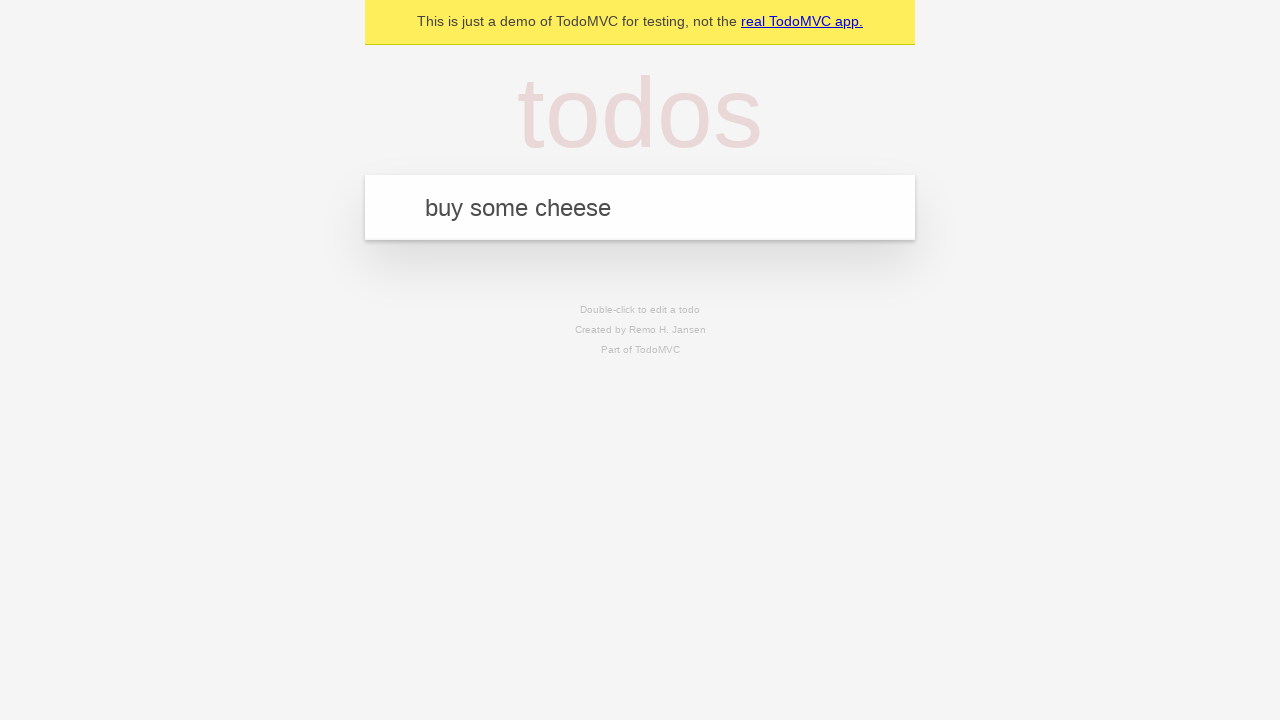

Pressed Enter to add first todo item on internal:attr=[placeholder="What needs to be done?"i]
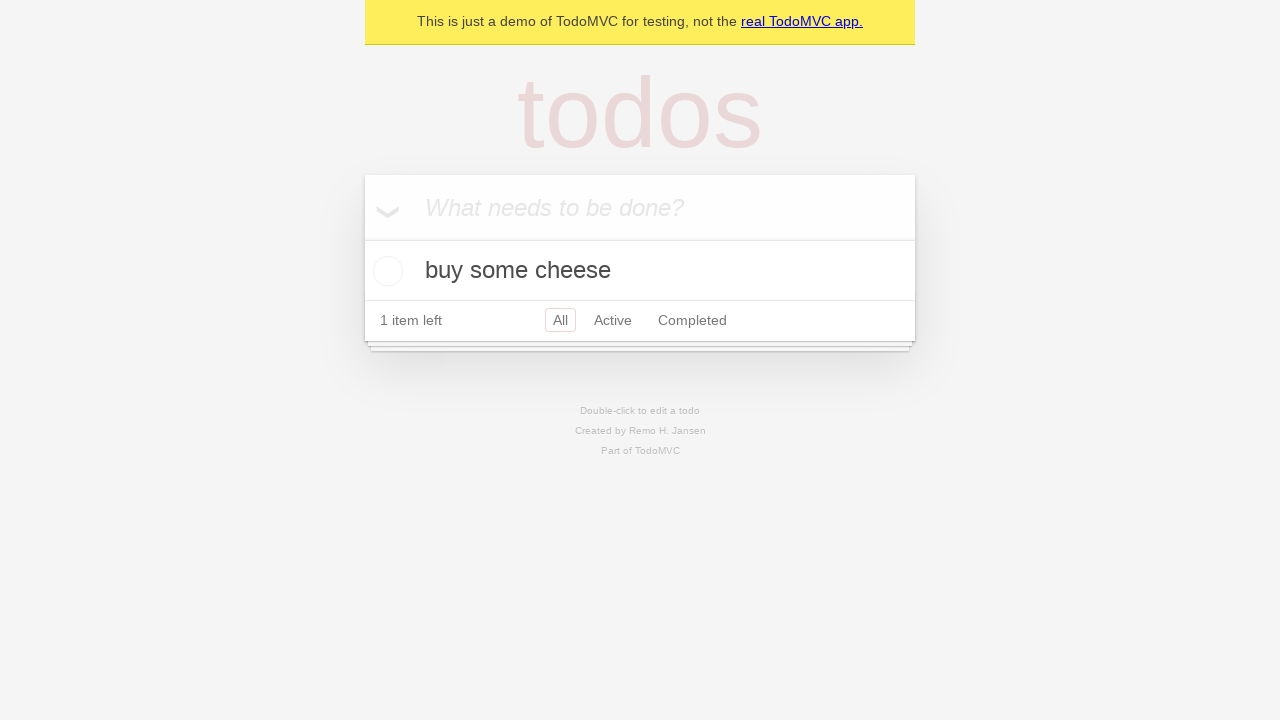

Filled todo input with 'feed the cat' on internal:attr=[placeholder="What needs to be done?"i]
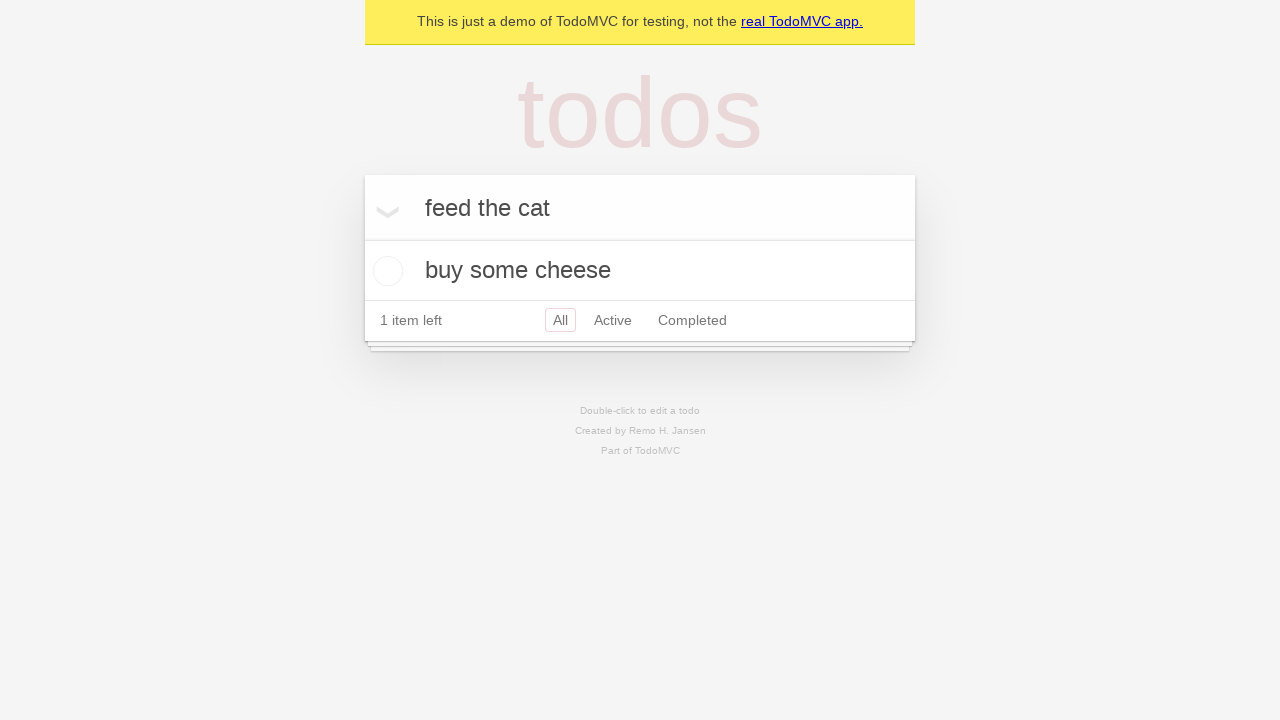

Pressed Enter to add second todo item on internal:attr=[placeholder="What needs to be done?"i]
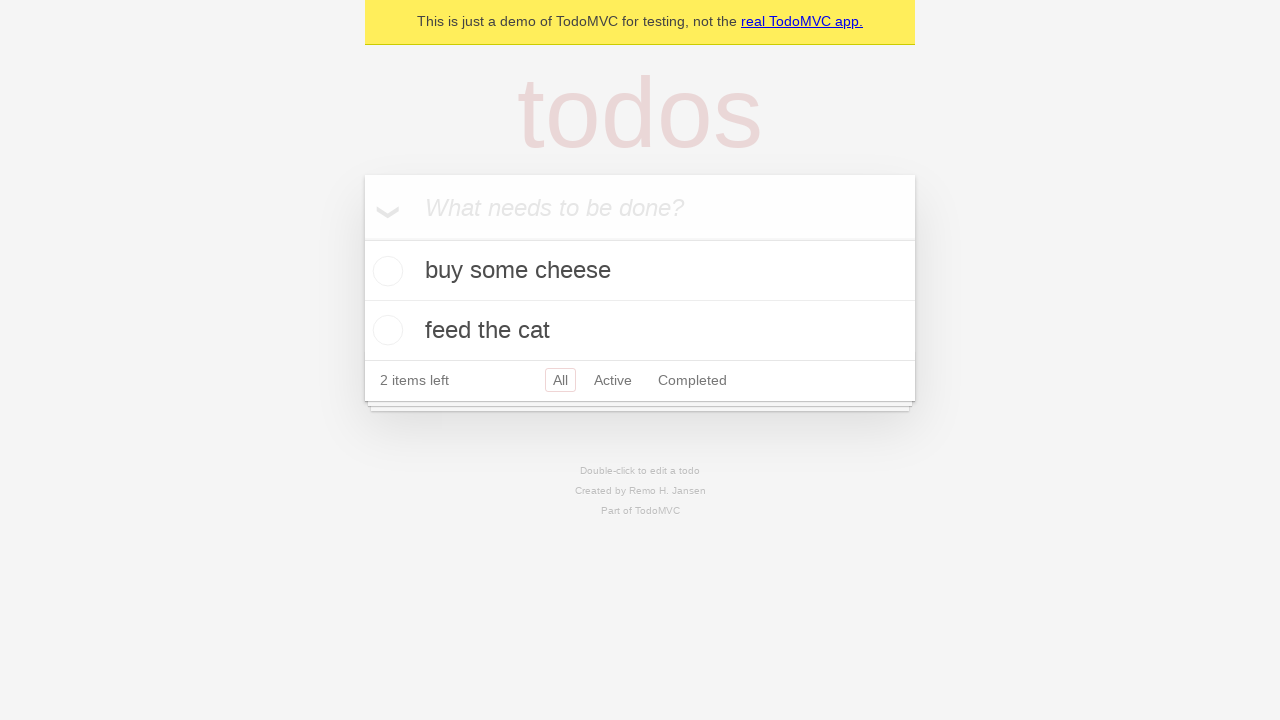

Filled todo input with 'book a doctors appointment' on internal:attr=[placeholder="What needs to be done?"i]
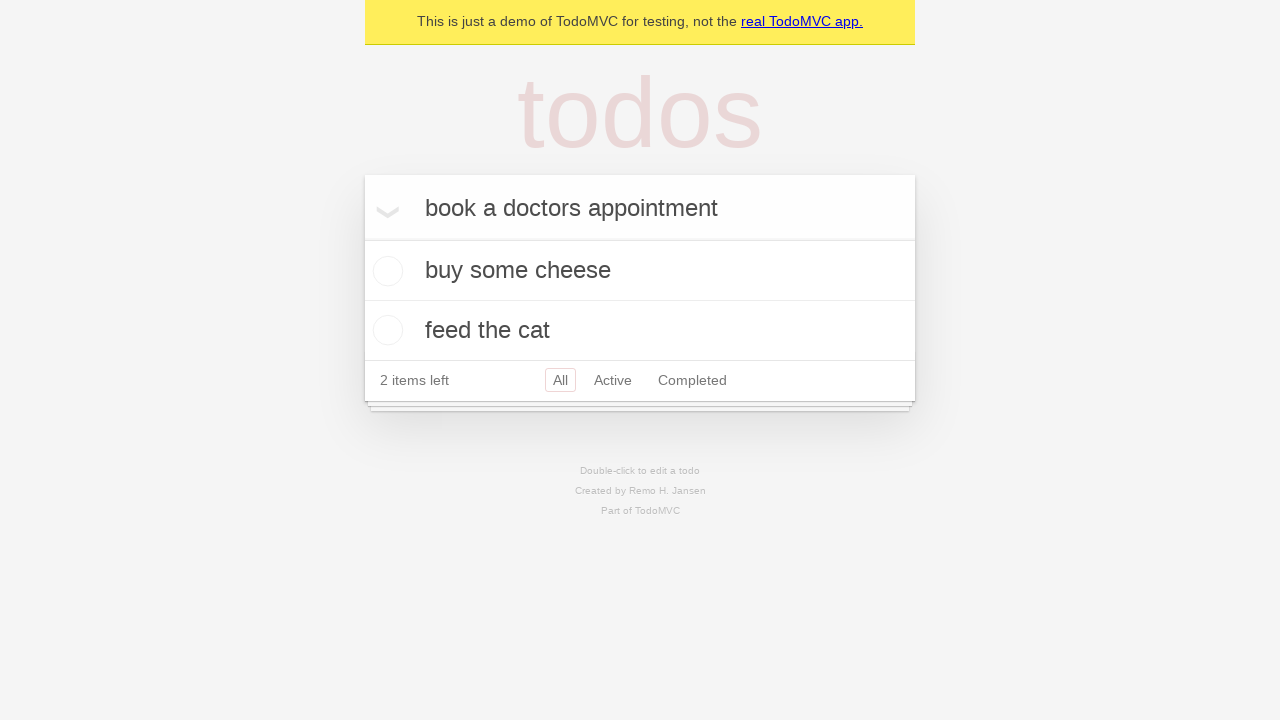

Pressed Enter to add third todo item on internal:attr=[placeholder="What needs to be done?"i]
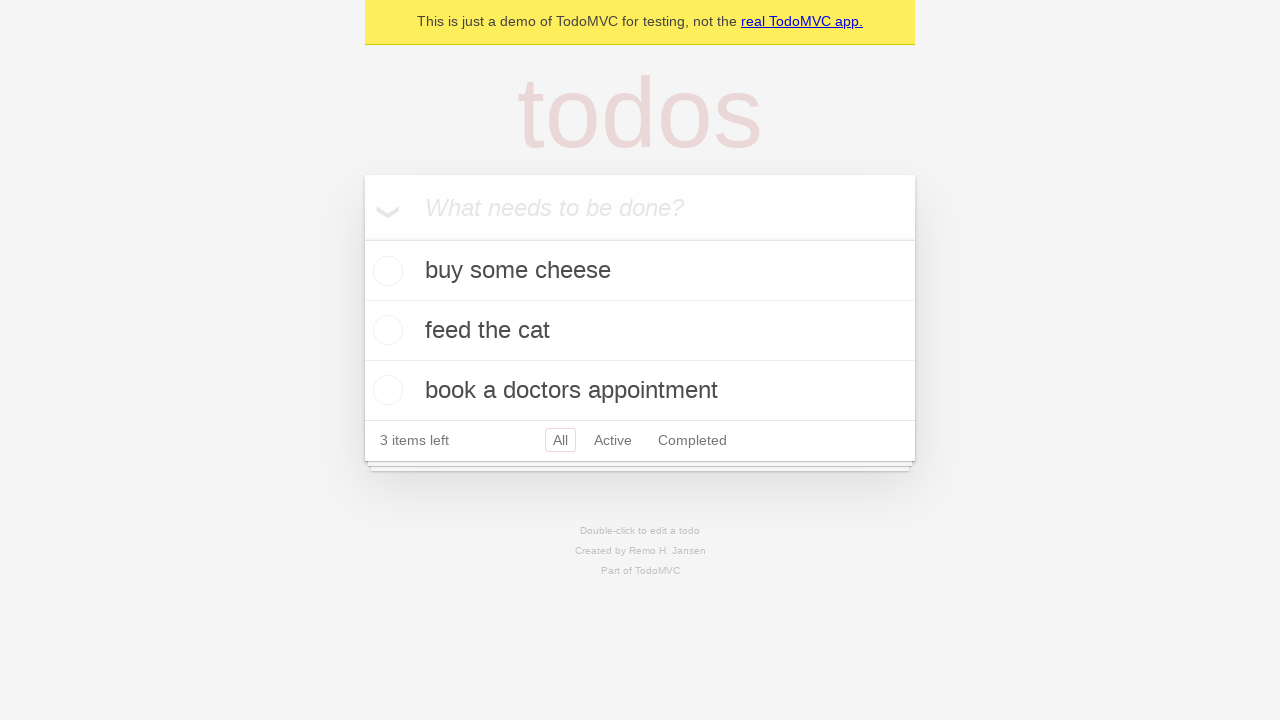

Waited for all three todo items to be visible
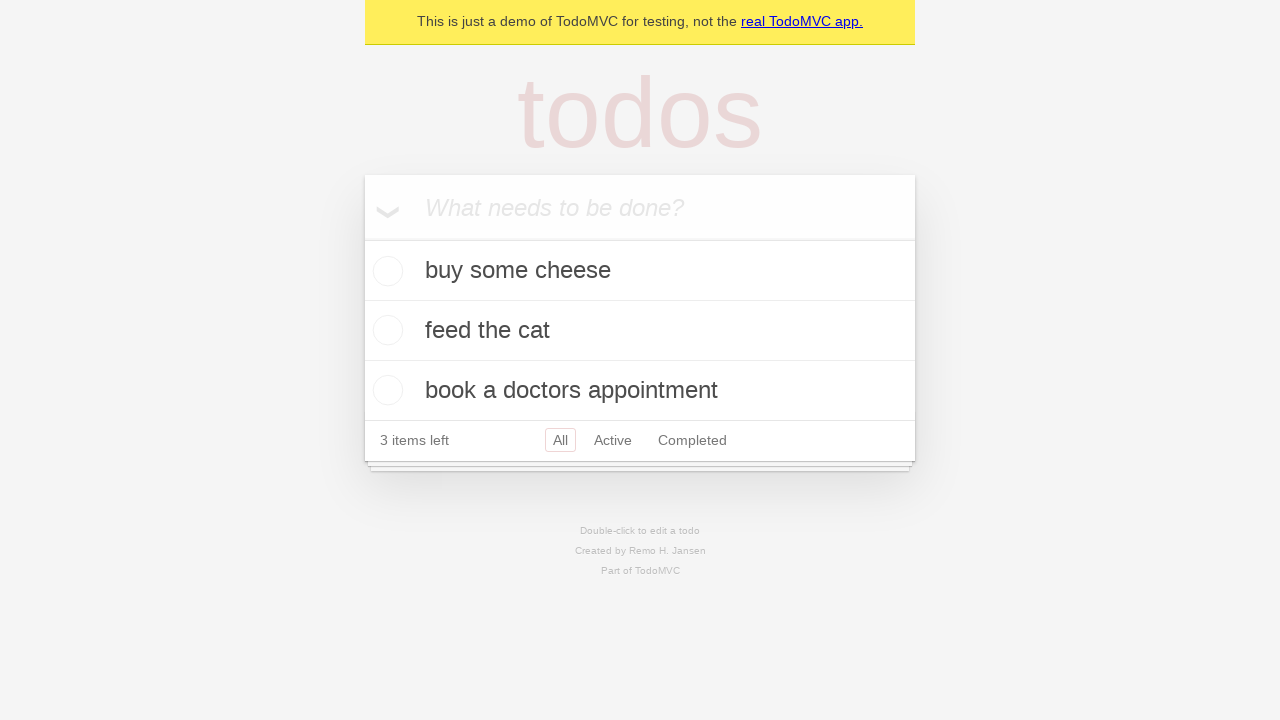

Checked the second todo item checkbox at (385, 330) on internal:testid=[data-testid="todo-item"s] >> nth=1 >> internal:role=checkbox
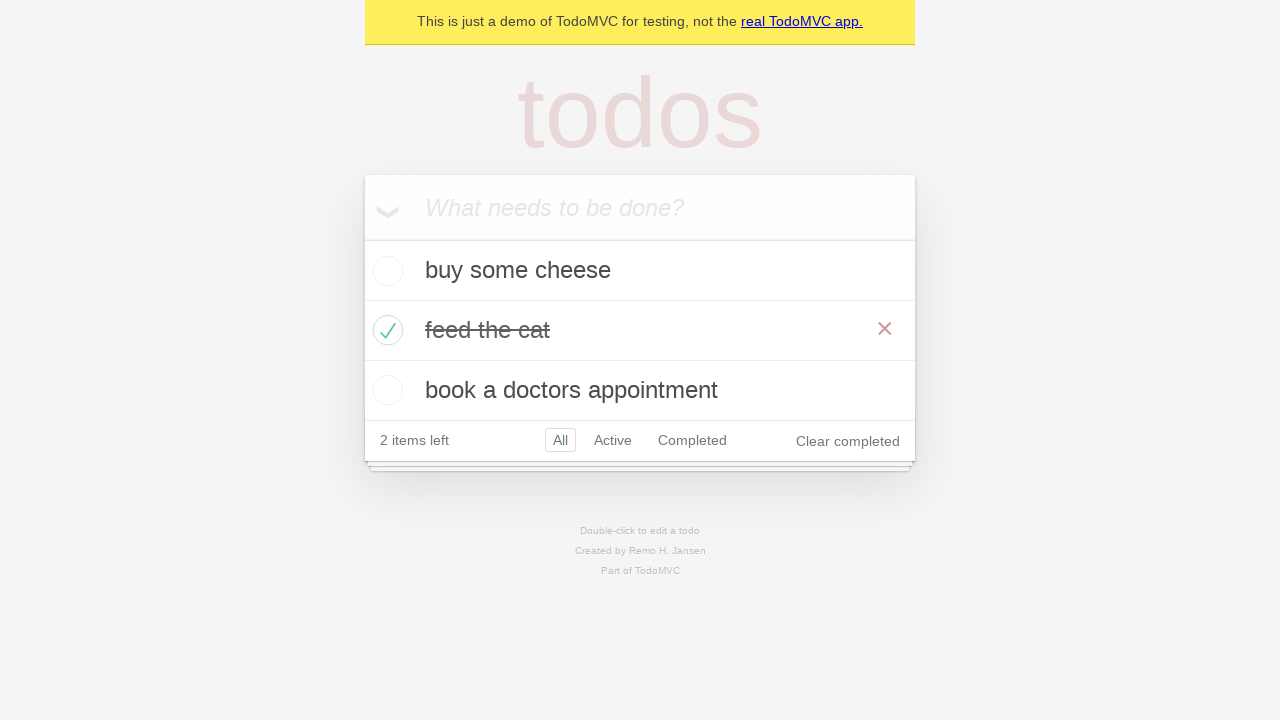

Clicked 'Clear completed' button to remove completed items at (848, 441) on internal:role=button[name="Clear completed"i]
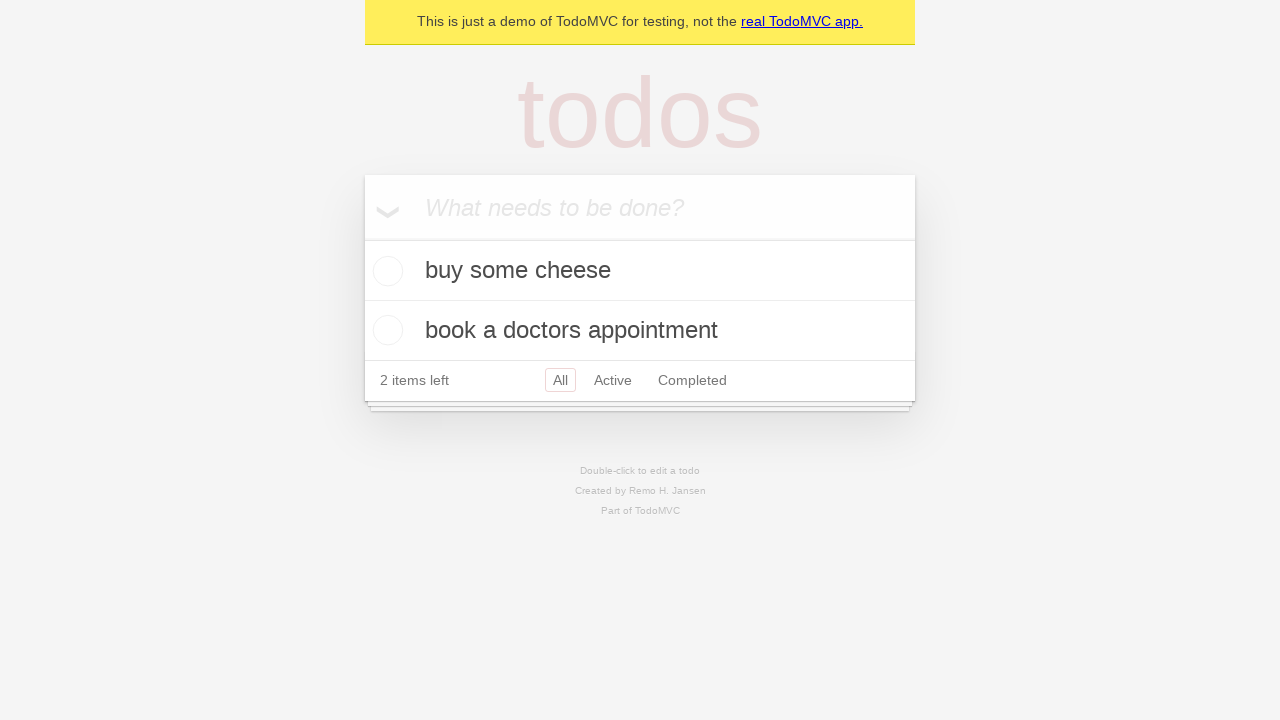

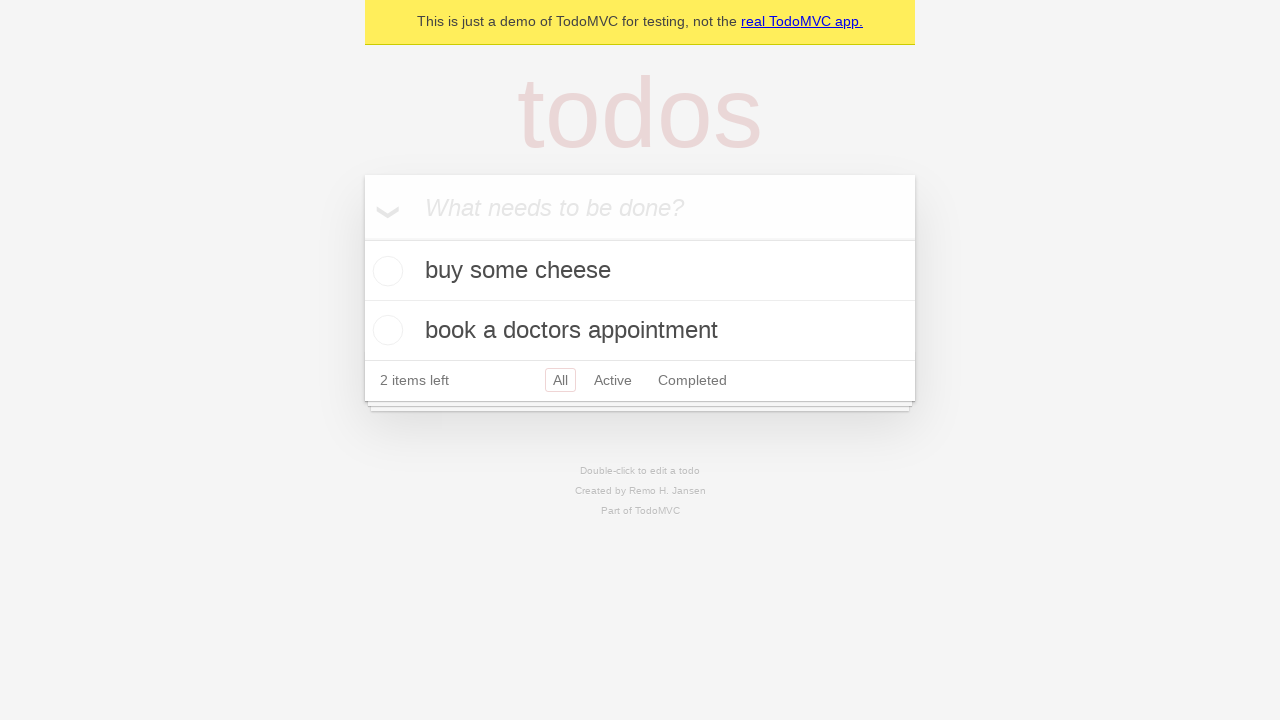